Tests that todo data persists after page reload

Starting URL: https://demo.playwright.dev/todomvc

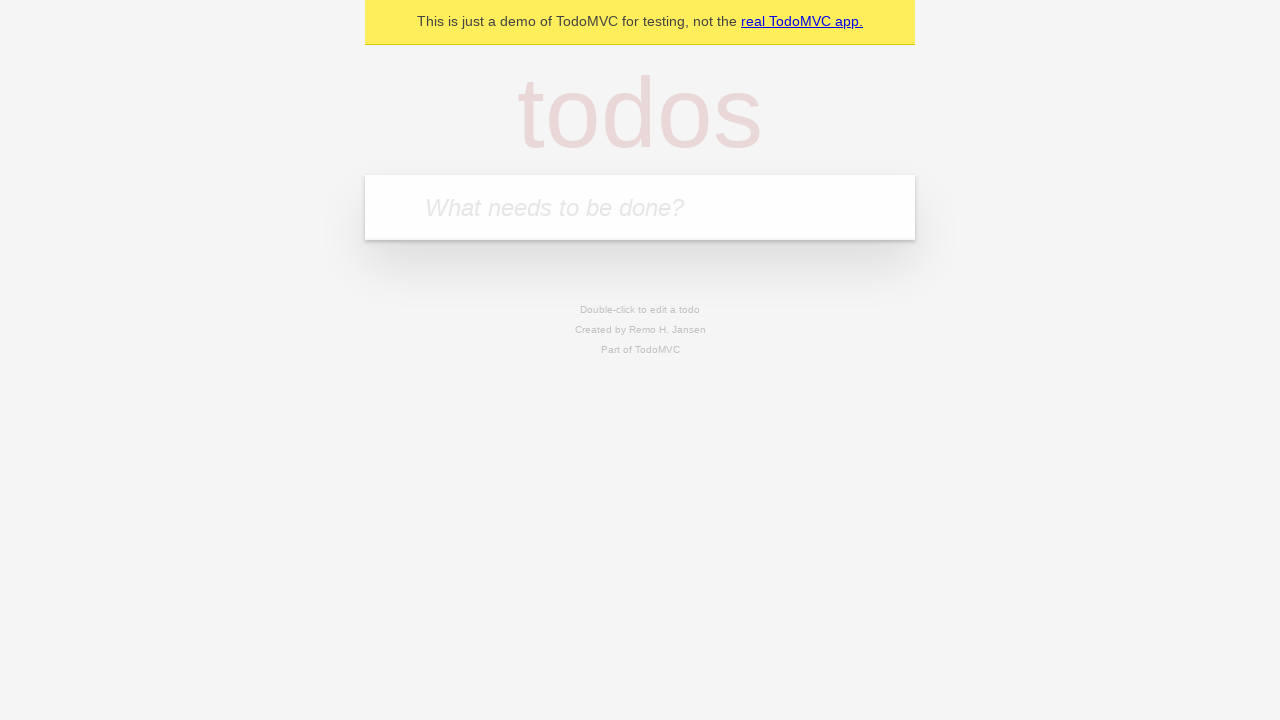

Filled todo input with 'buy some cheese' on internal:attr=[placeholder="What needs to be done?"i]
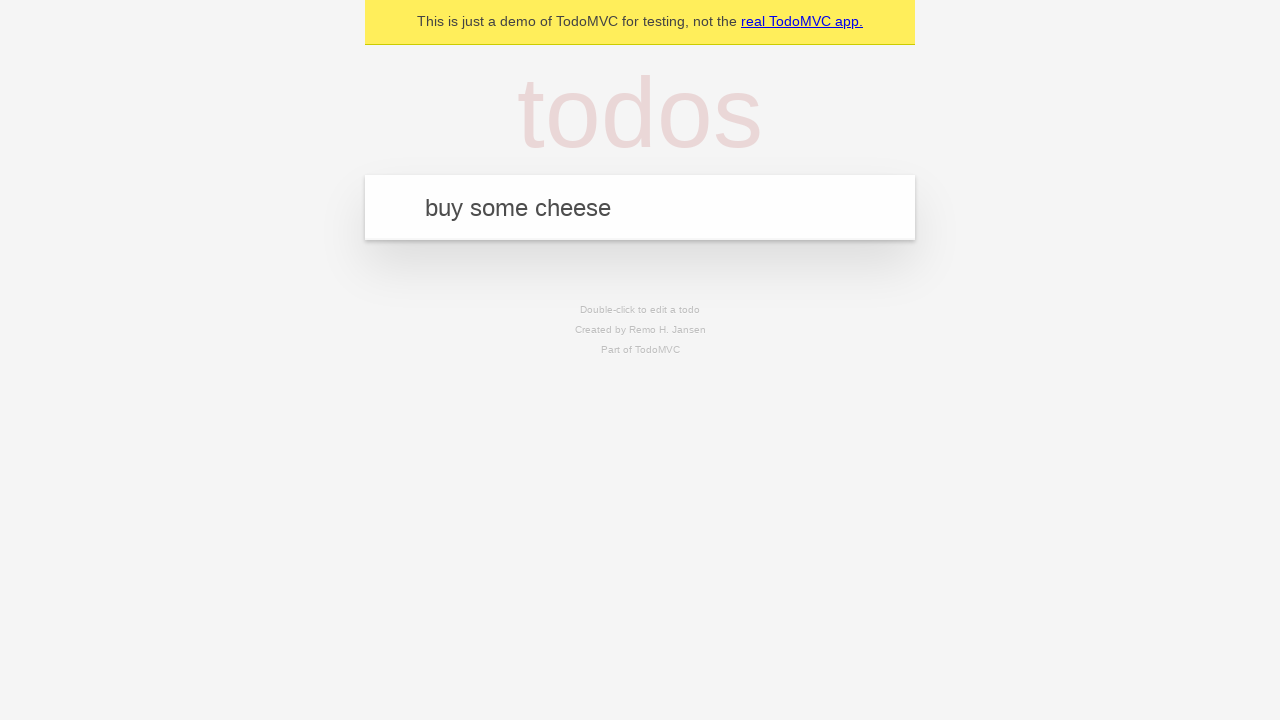

Pressed Enter to create first todo item on internal:attr=[placeholder="What needs to be done?"i]
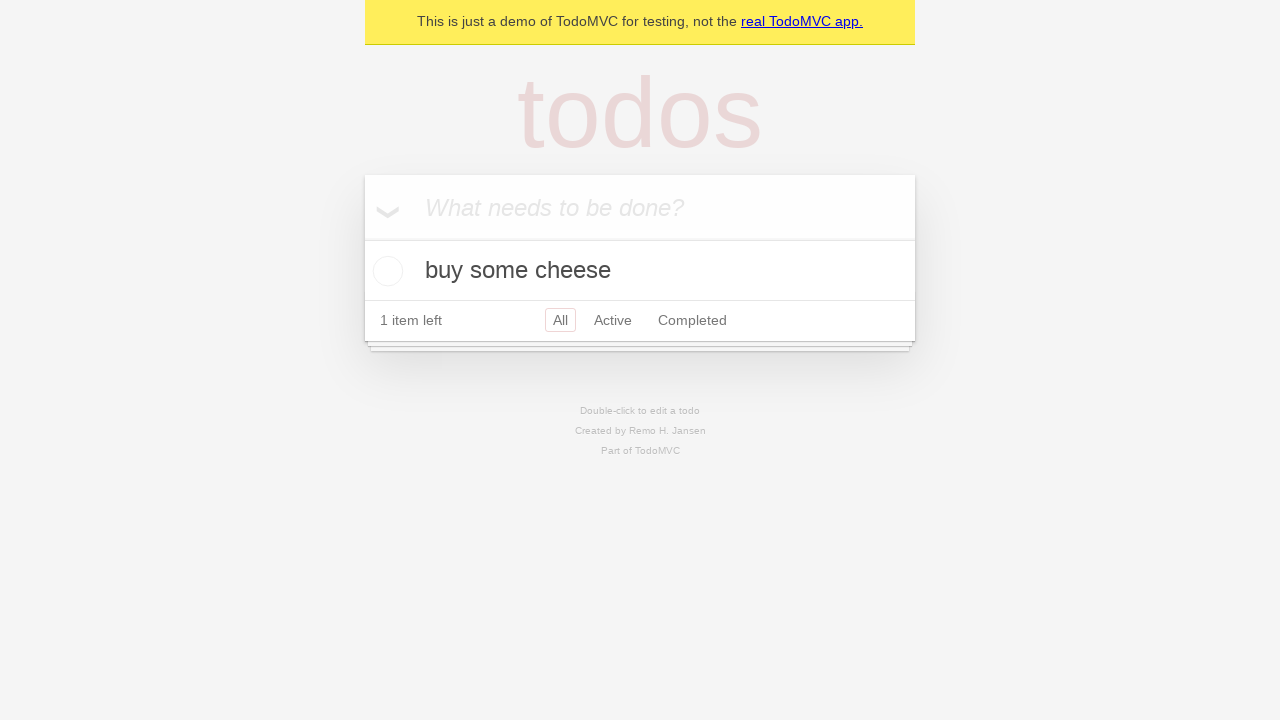

Filled todo input with 'feed the cat' on internal:attr=[placeholder="What needs to be done?"i]
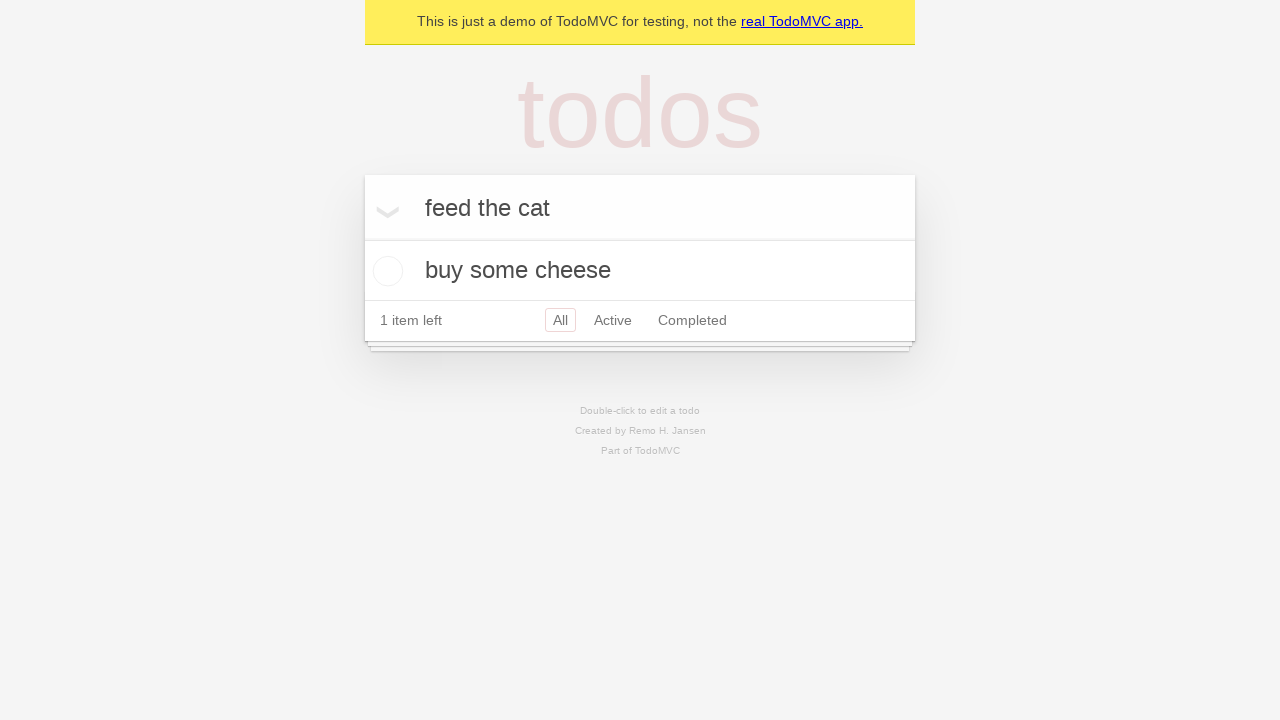

Pressed Enter to create second todo item on internal:attr=[placeholder="What needs to be done?"i]
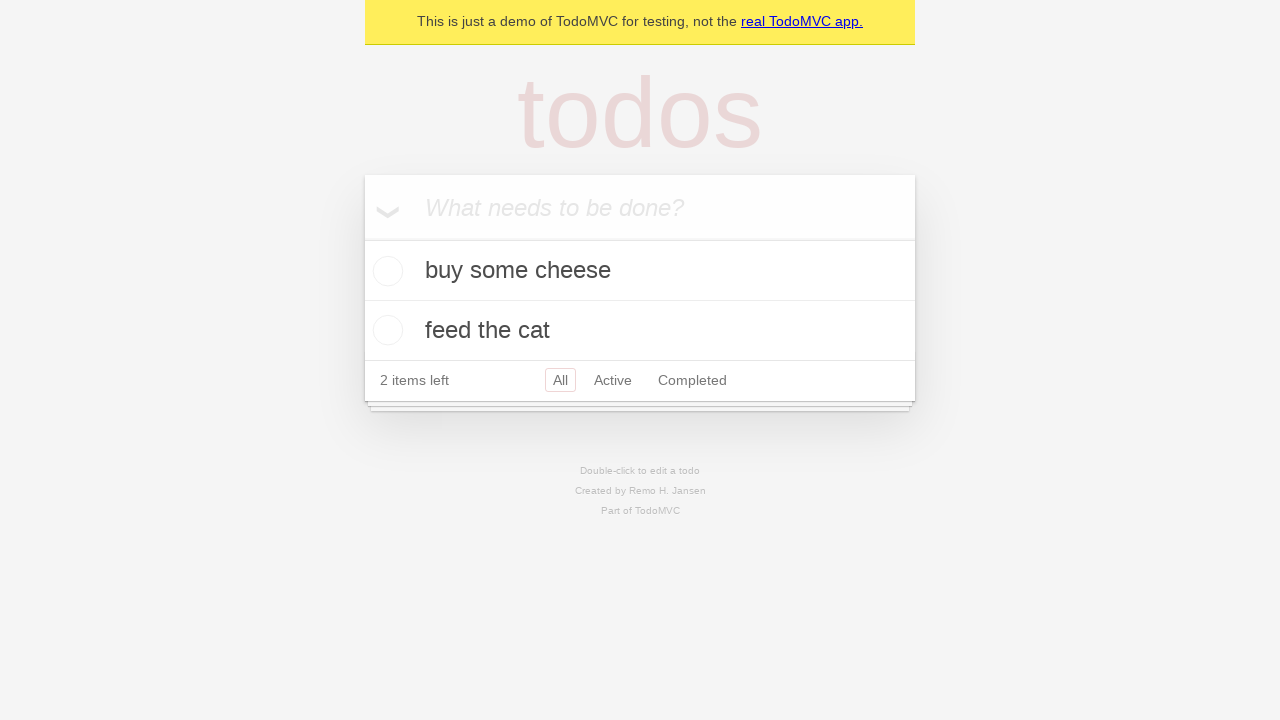

Checked the first todo item at (385, 271) on [data-testid='todo-item'] >> nth=0 >> internal:role=checkbox
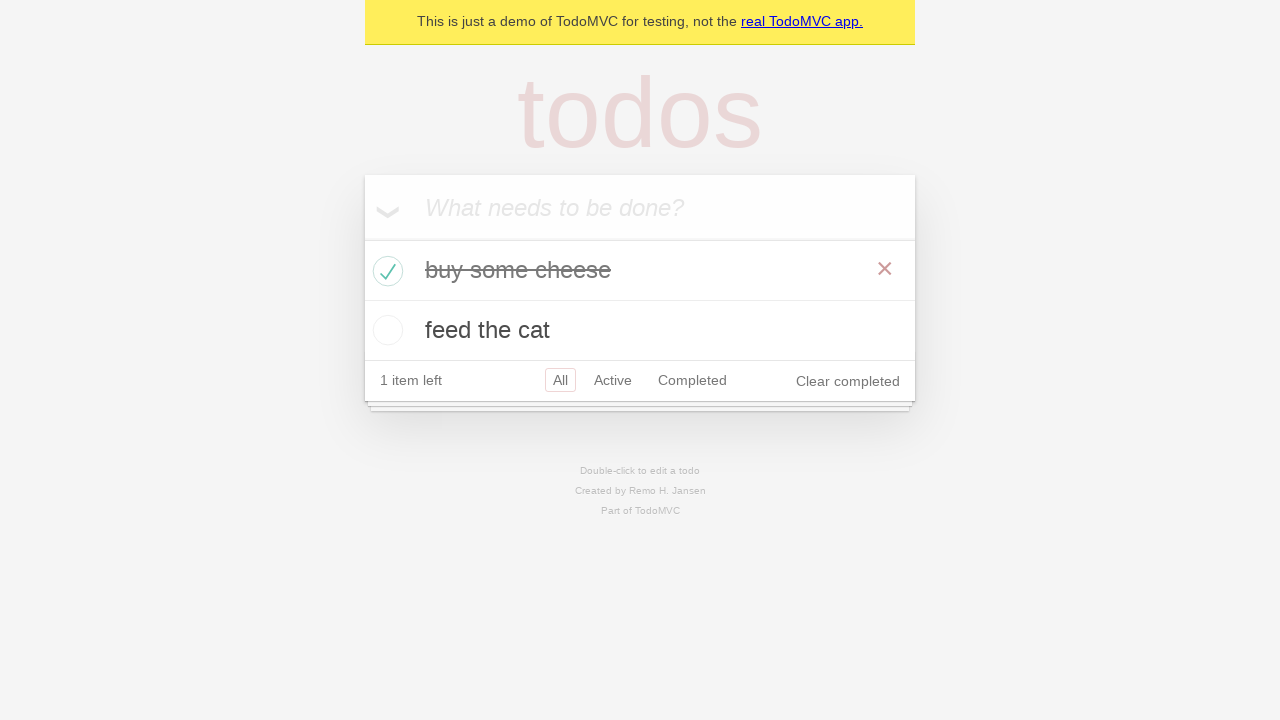

Reloaded the page
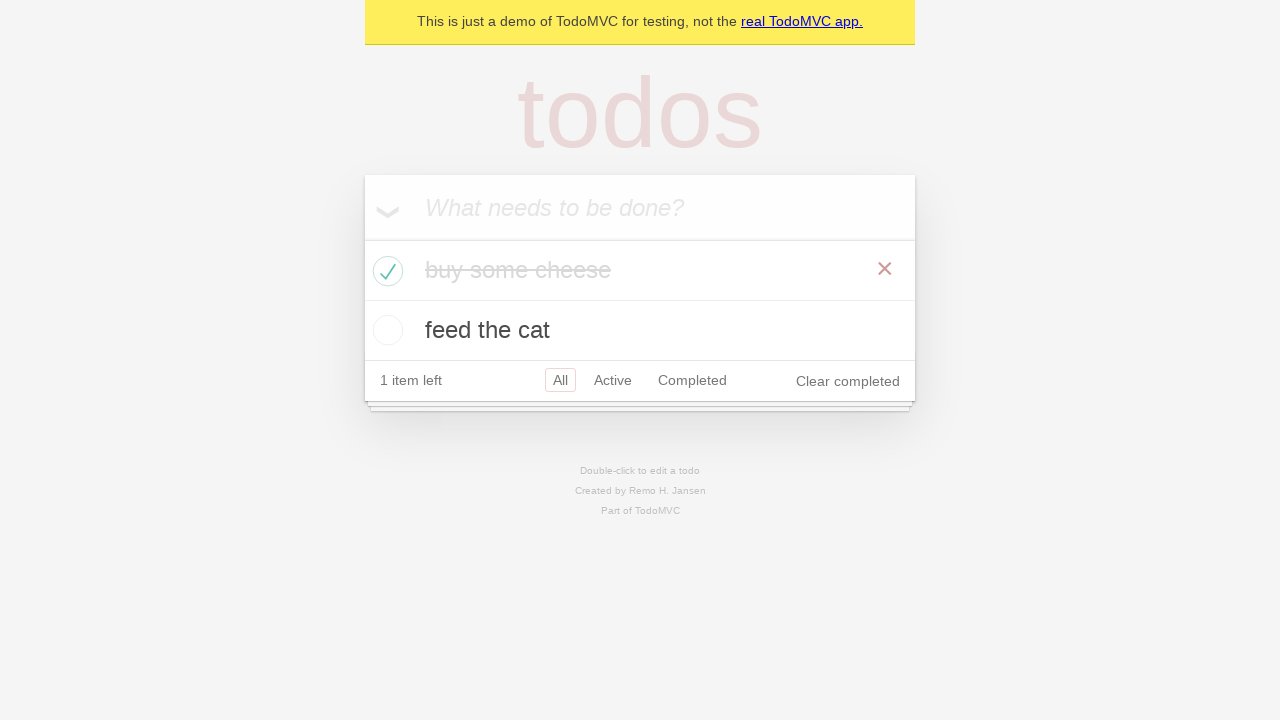

Todo items displayed after page reload - data persisted
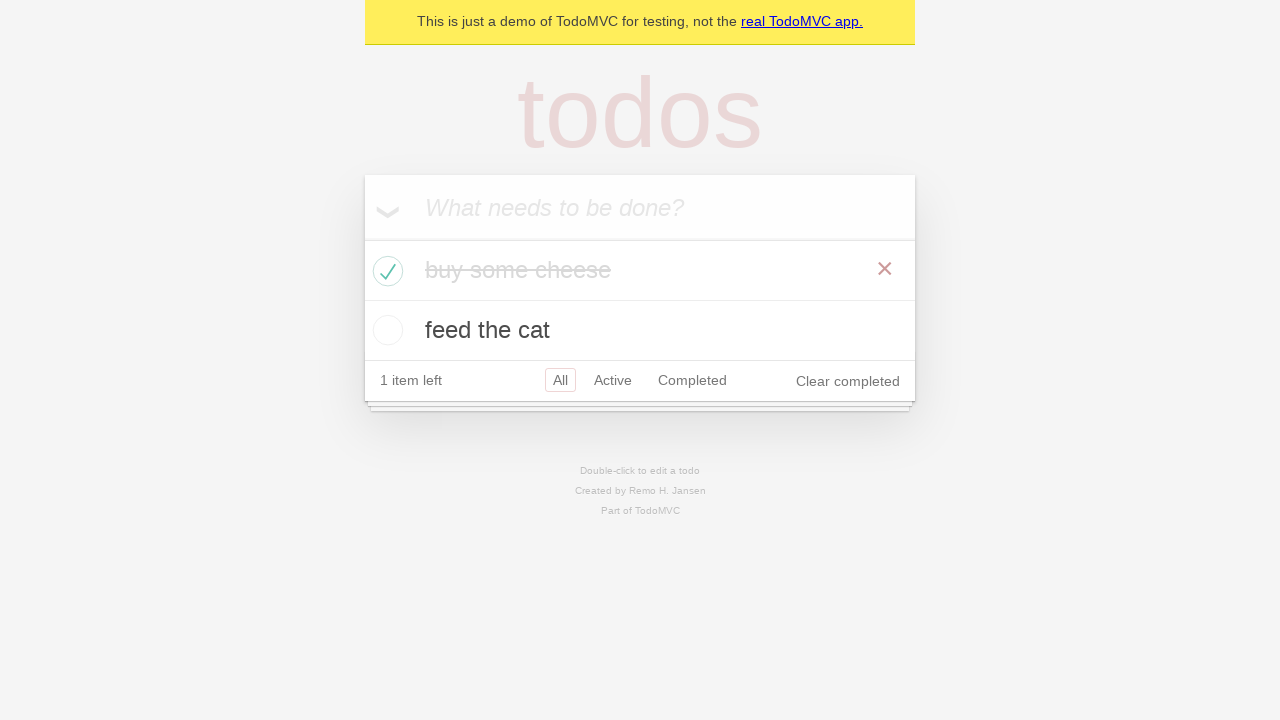

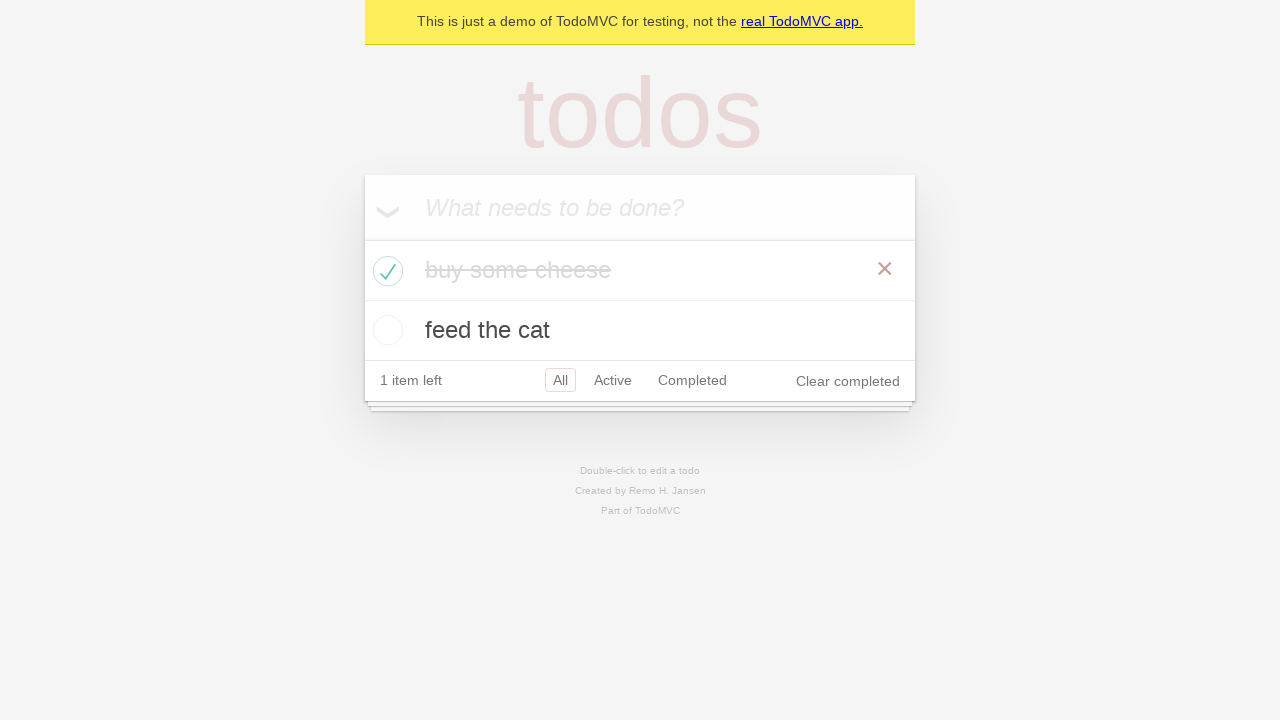